Tests login form validation by entering username, entering and then clearing password, and verifying the "Password is required" error message appears

Starting URL: https://www.saucedemo.com/

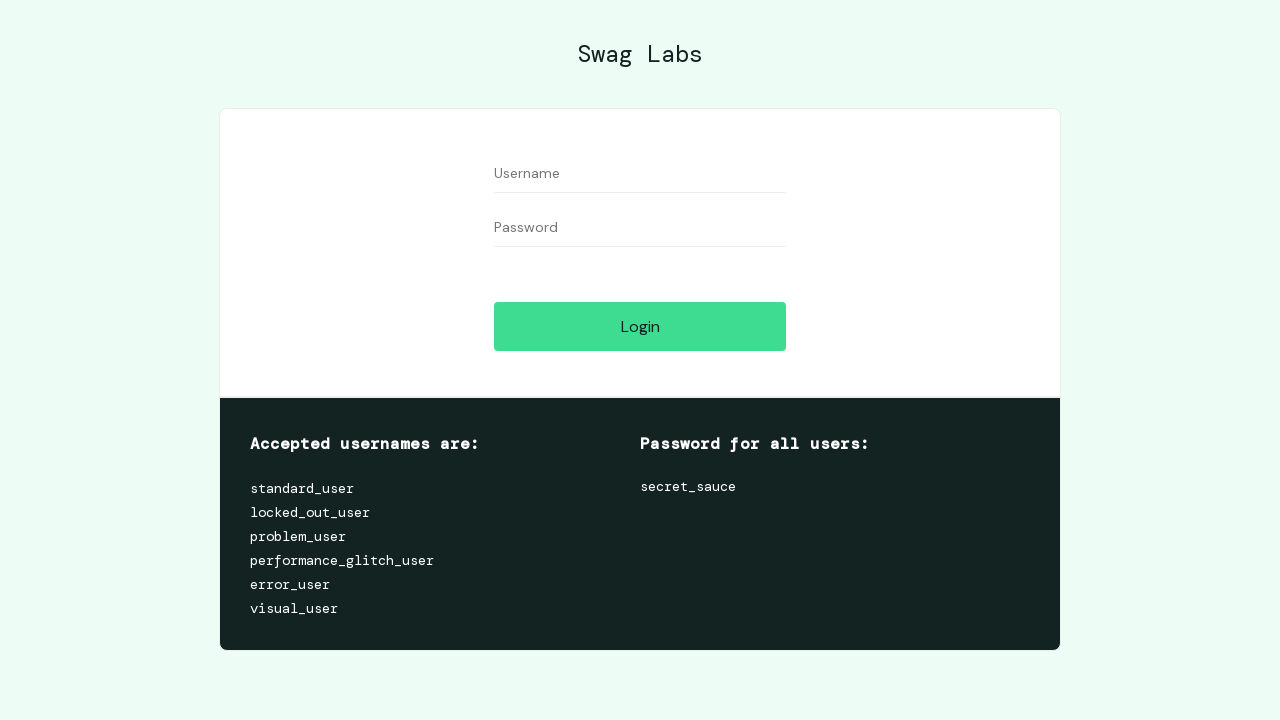

Filled username field with 'standard_user' on input[data-test='username']
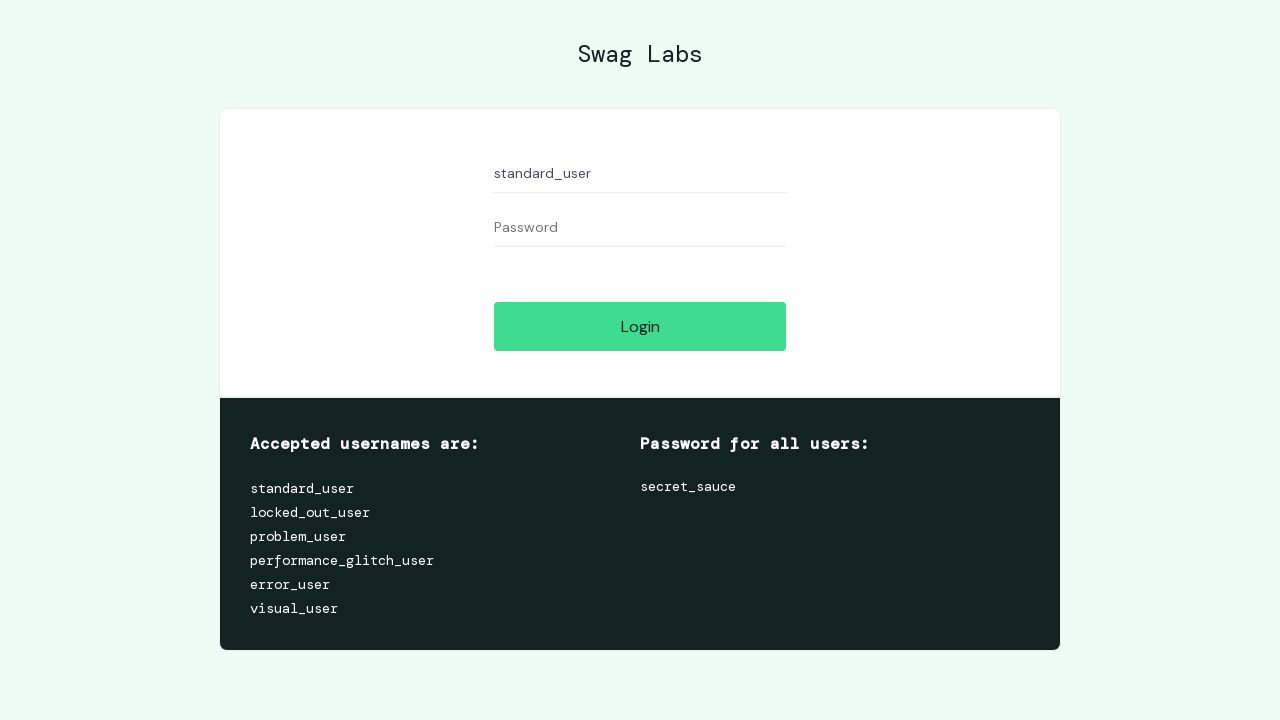

Filled password field with 'somepassword789' on input[data-test='password']
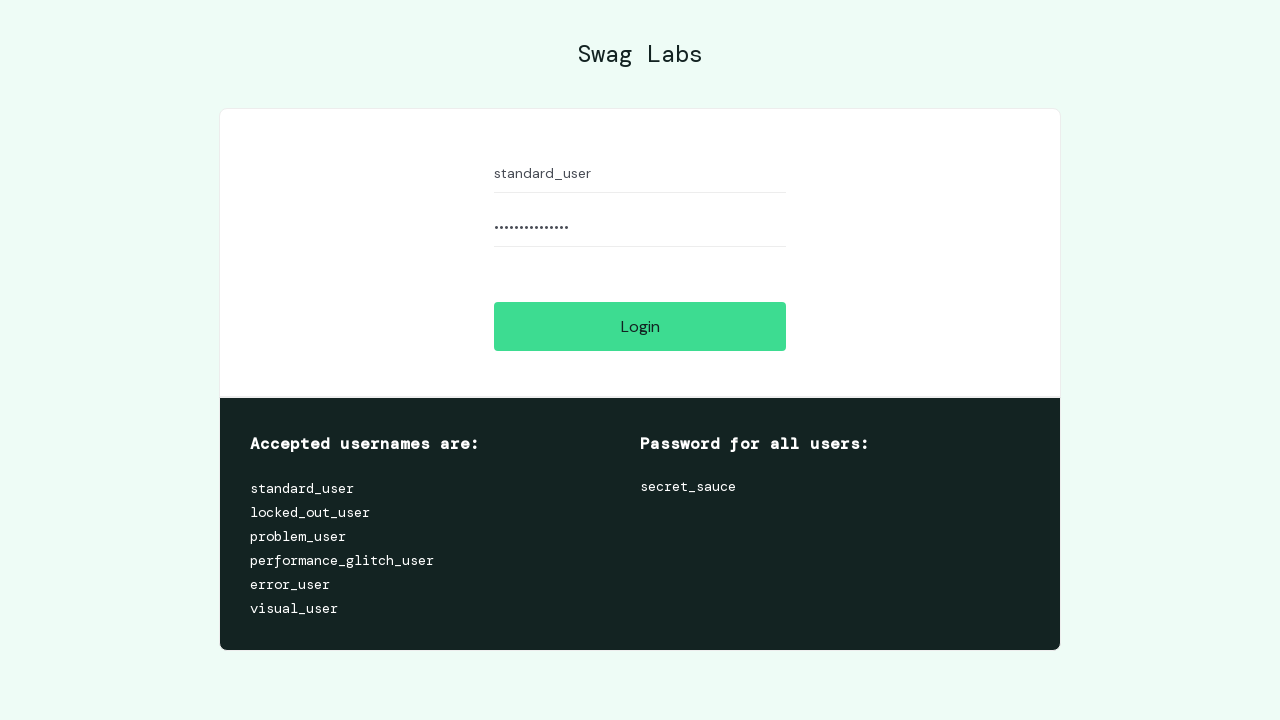

Cleared password field on input[data-test='password']
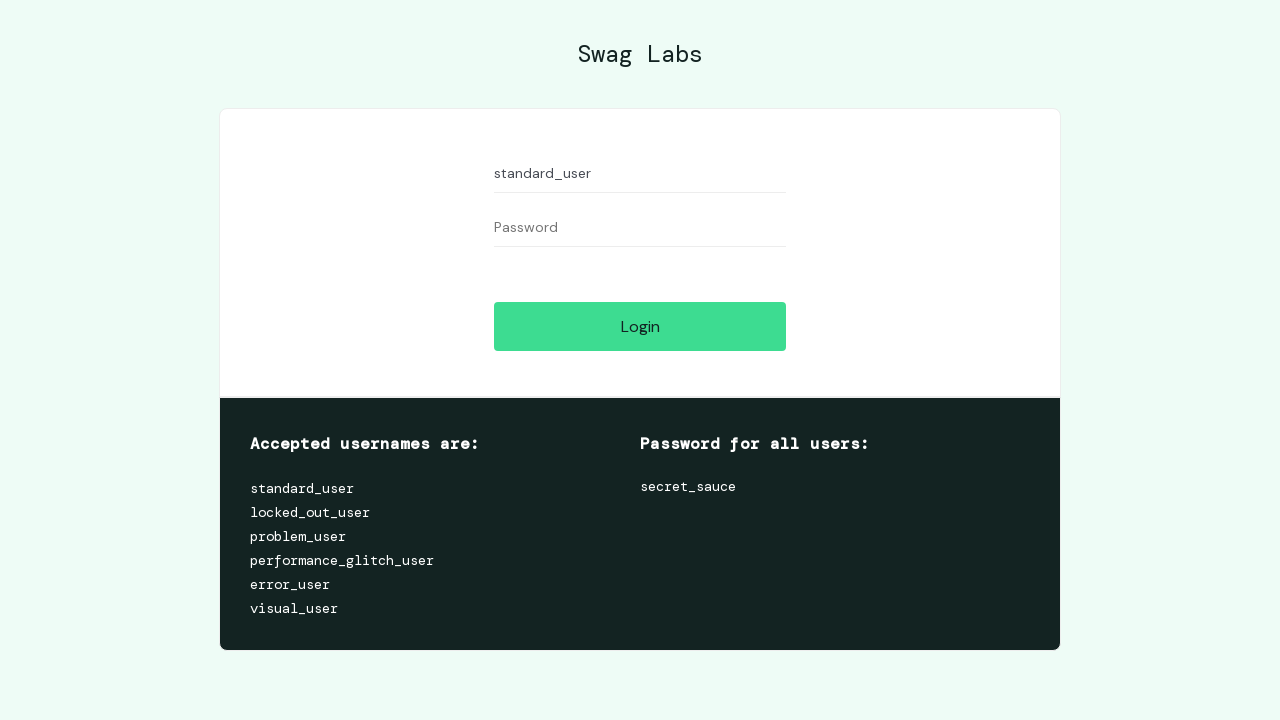

Clicked login button at (640, 326) on input[data-test='login-button']
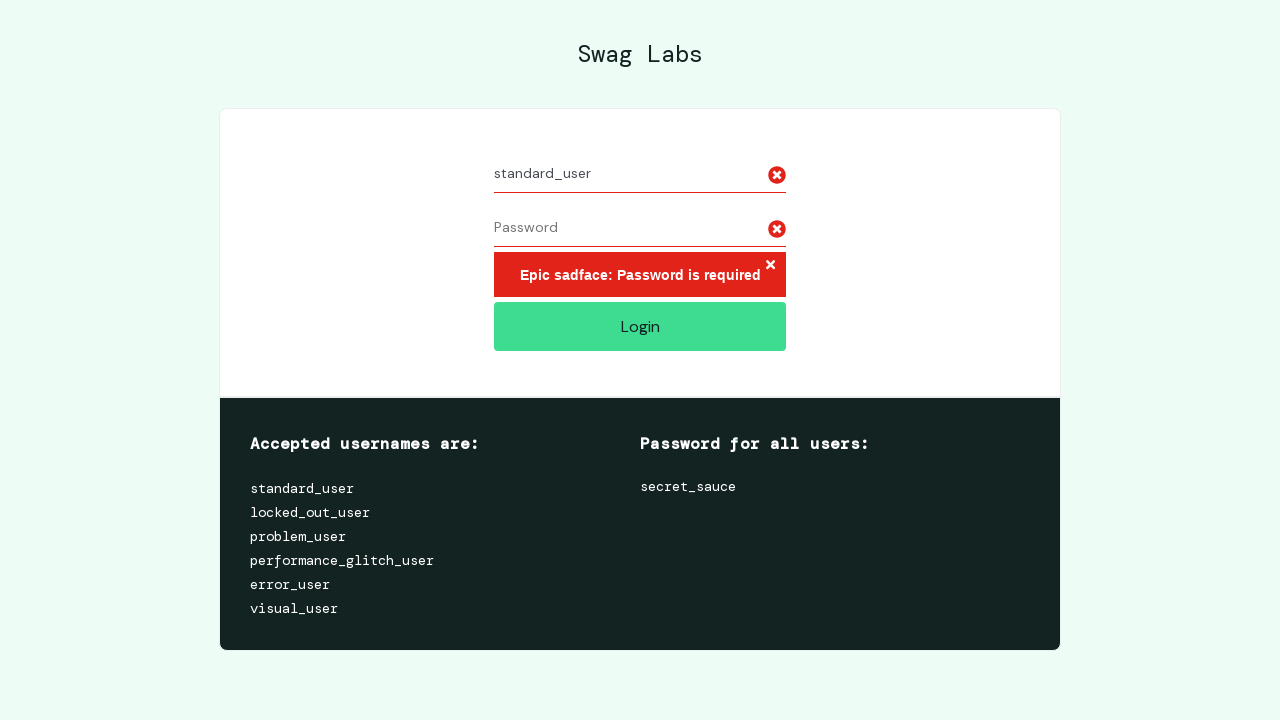

Error message element appeared
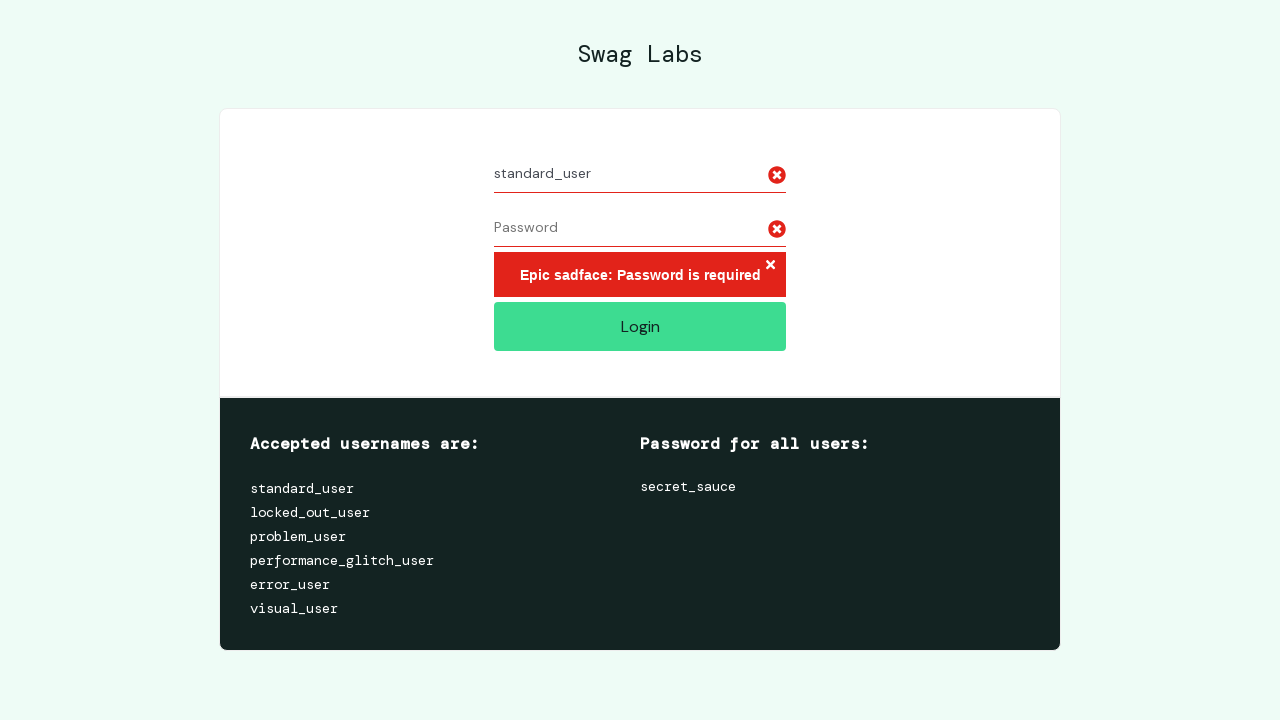

Located error message element
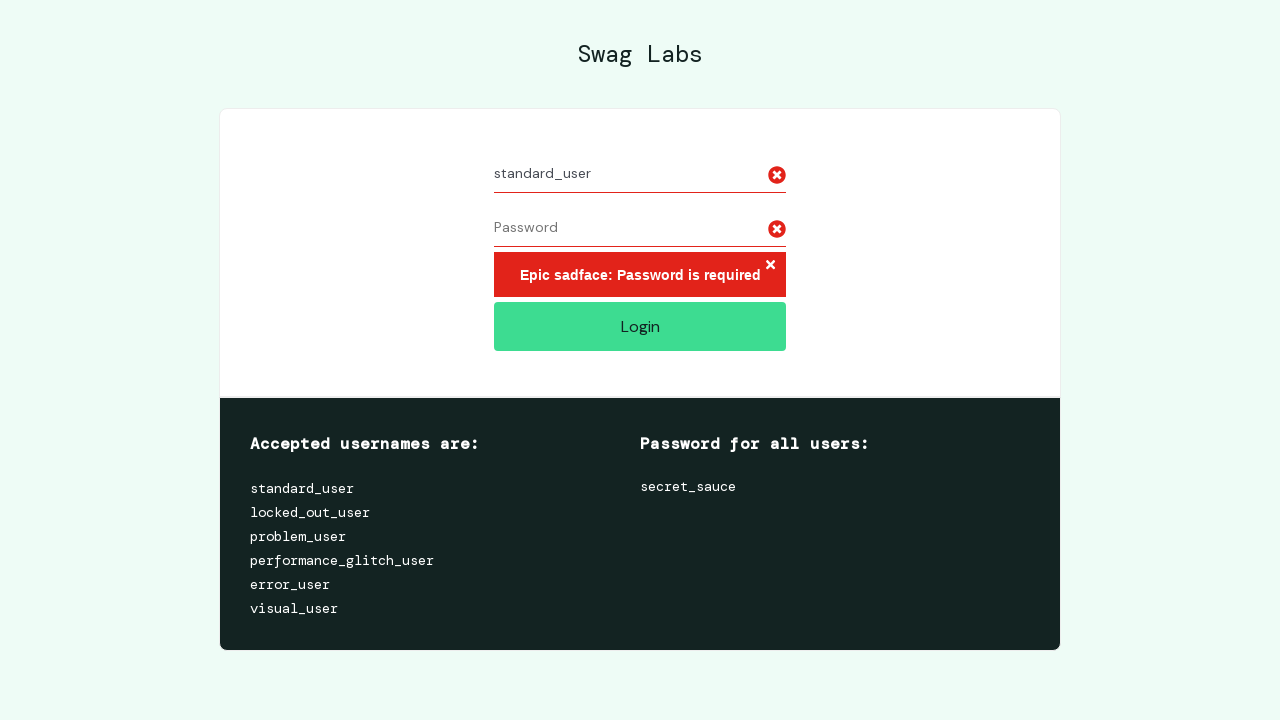

Verified 'Password is required' error message is displayed
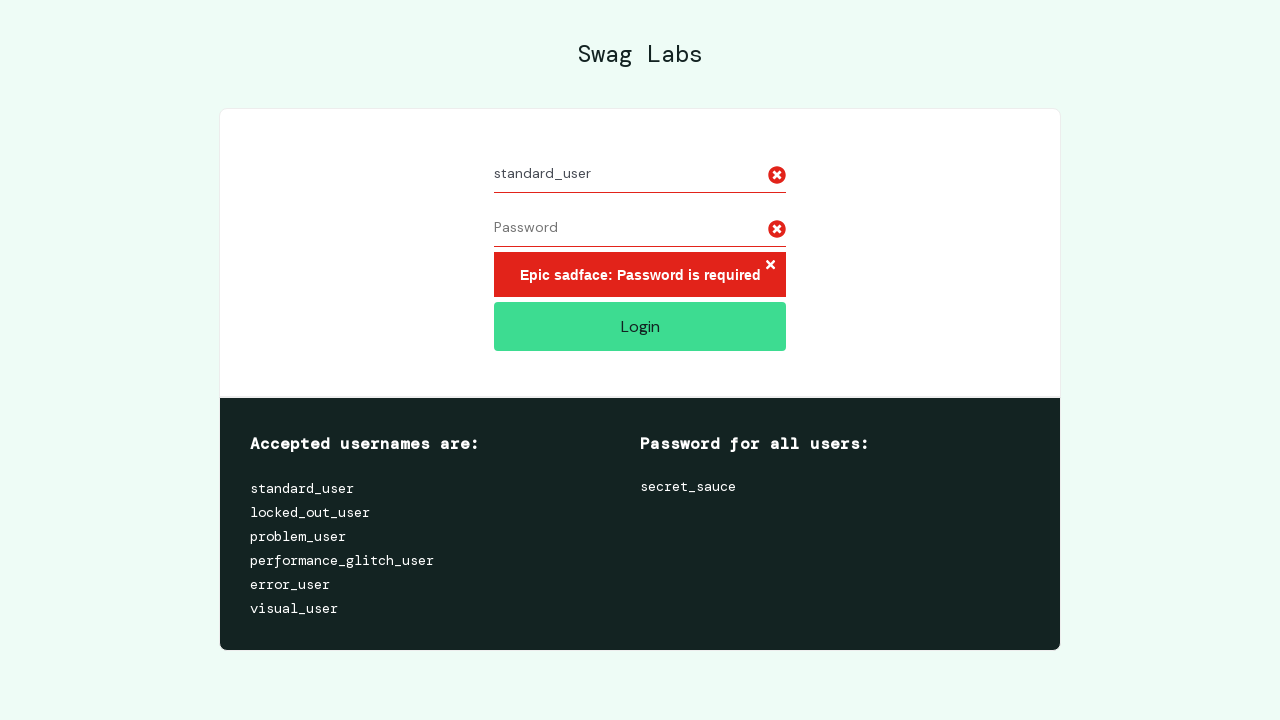

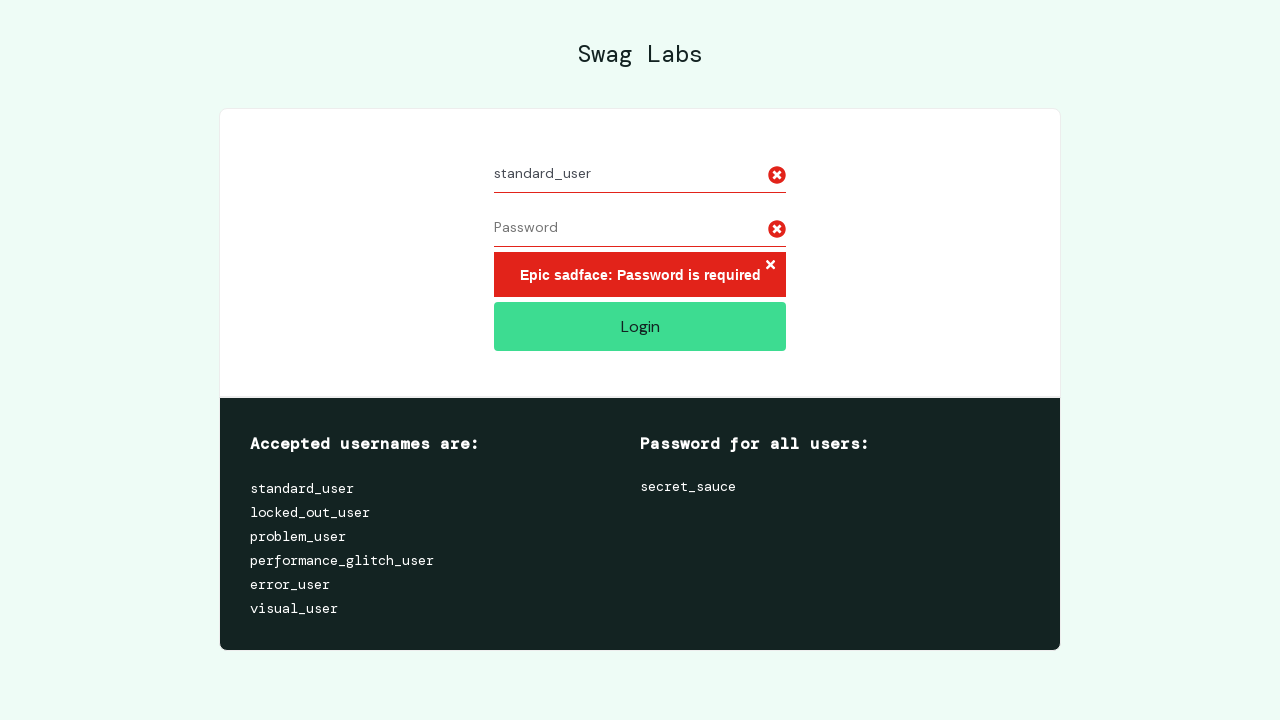